Tests checkbox functionality by clicking a checkbox and verifying it becomes checked

Starting URL: https://www.selenium.dev/selenium/web/web-form.html

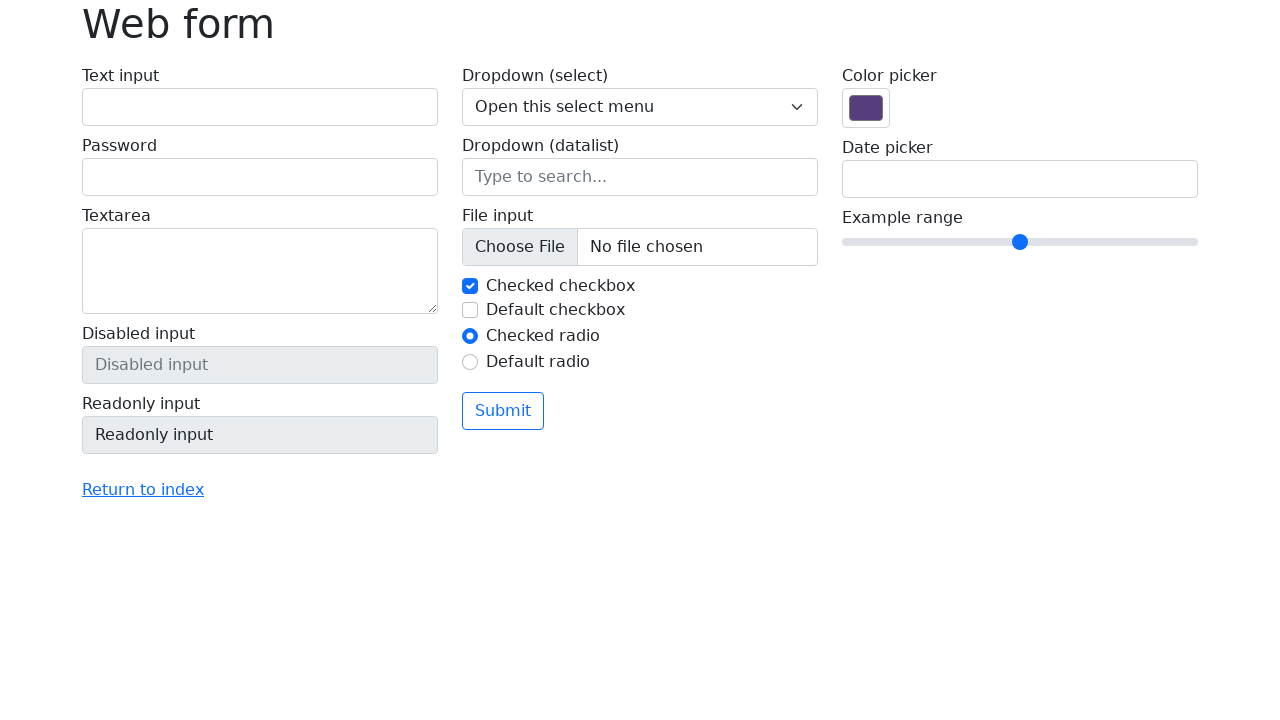

Clicked checkbox #my-check-2 to check it at (470, 310) on #my-check-2
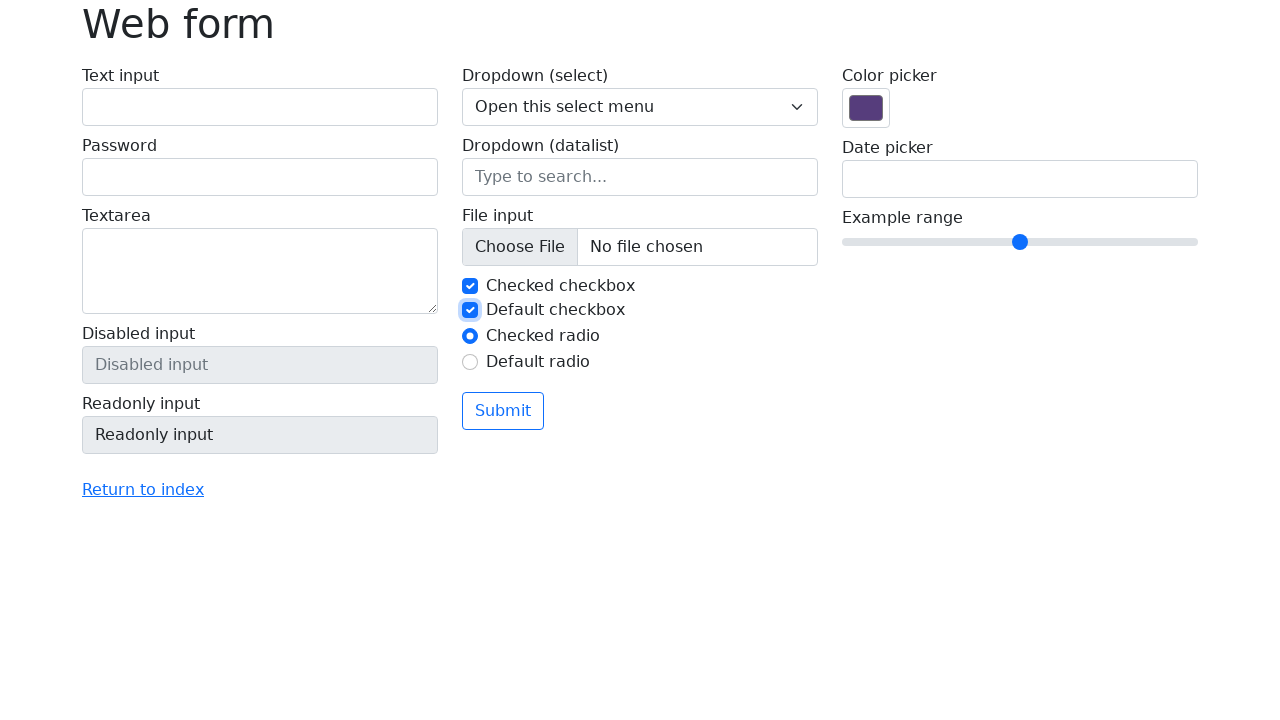

Verified checkbox #my-check-2 is checked
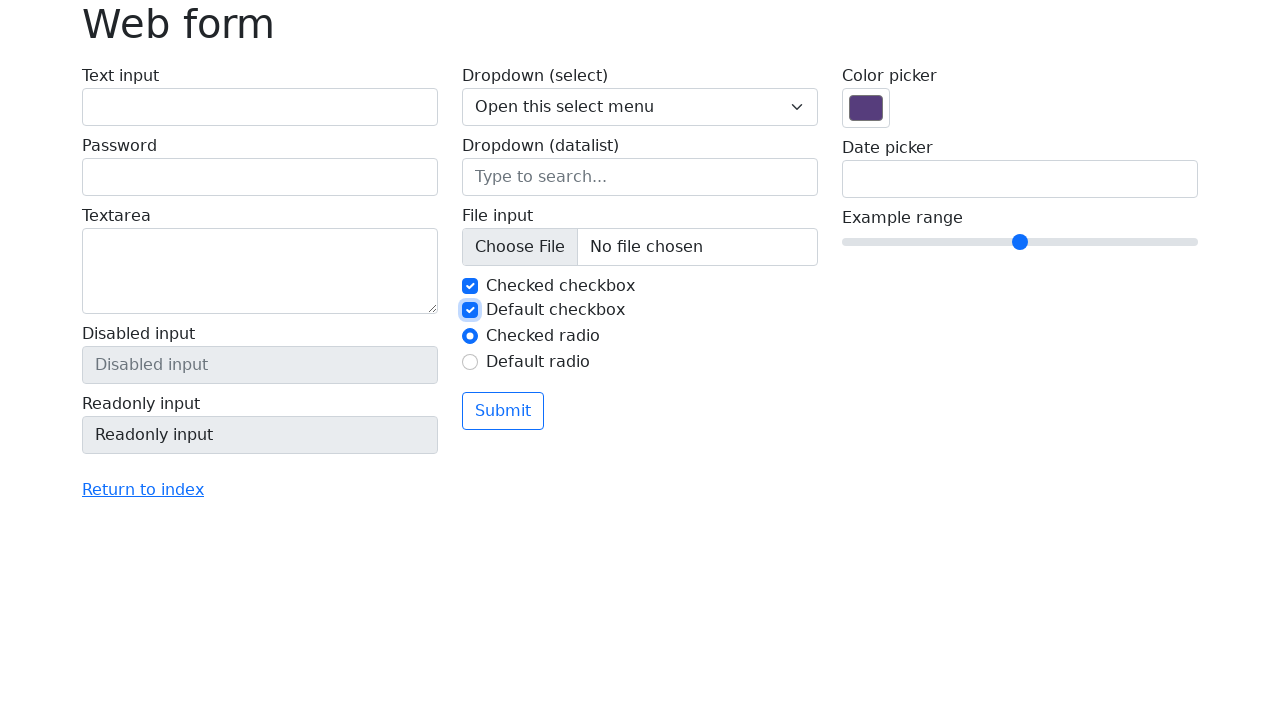

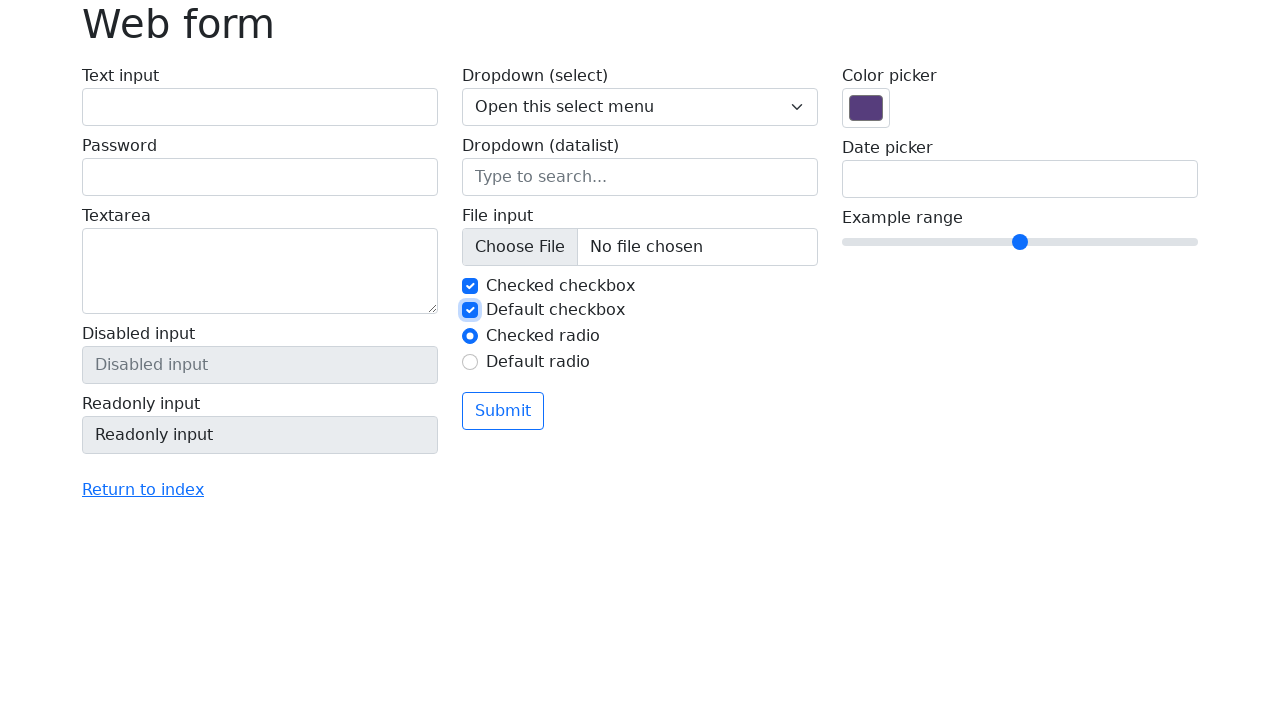